Tests autocomplete suggestion functionality by typing a partial country name and selecting from suggestions

Starting URL: https://rahulshettyacademy.com/AutomationPractice/

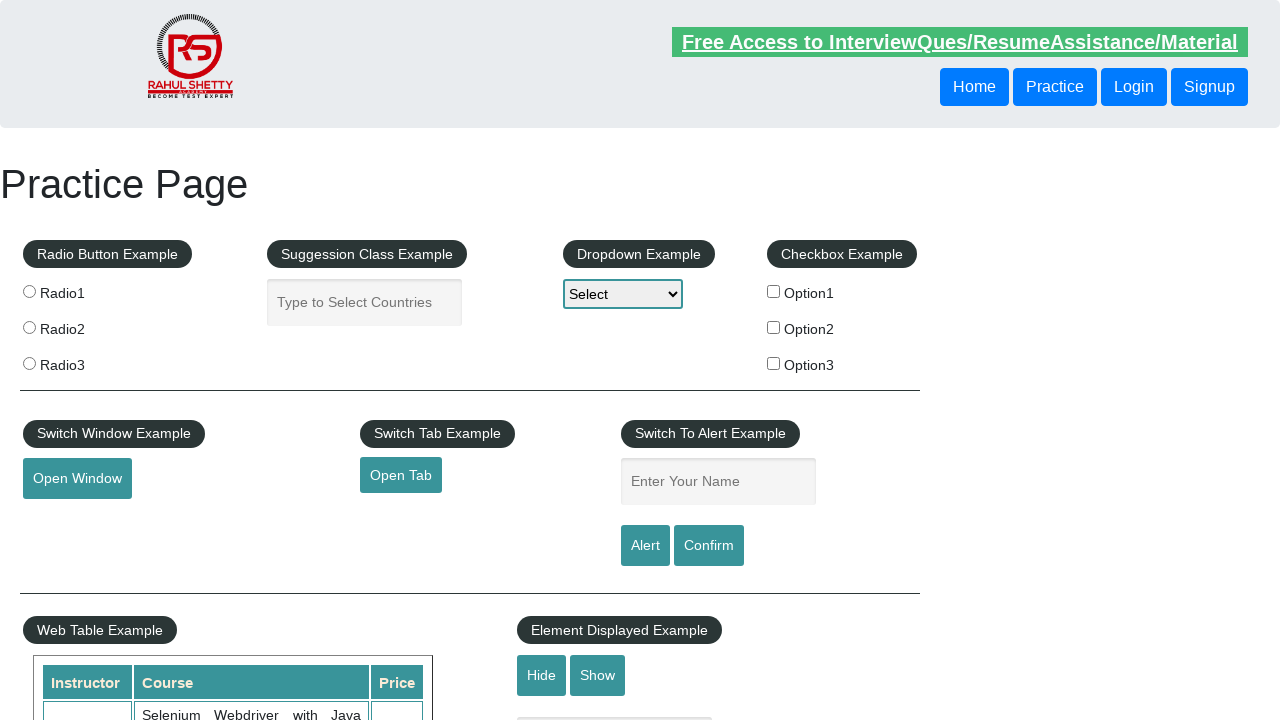

Filled autocomplete input with 'United' to search for countries on .inputs.ui-autocomplete-input
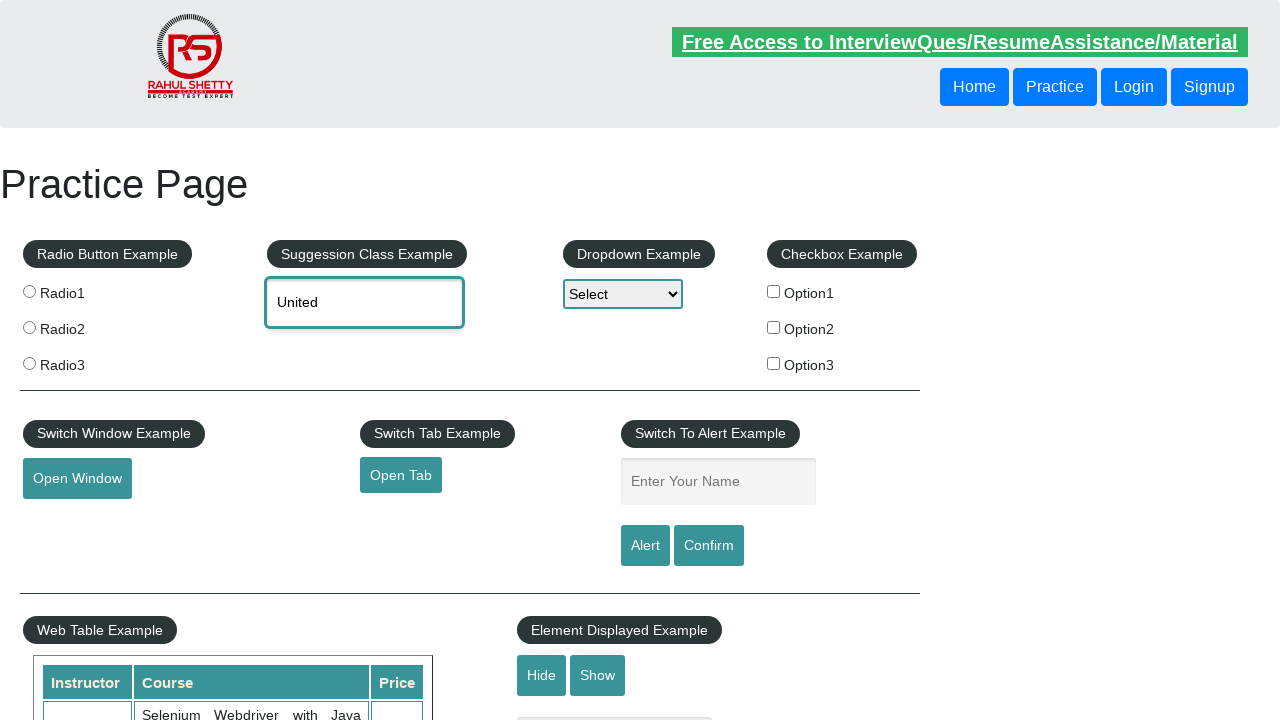

Waited 2 seconds for autocomplete suggestions to appear
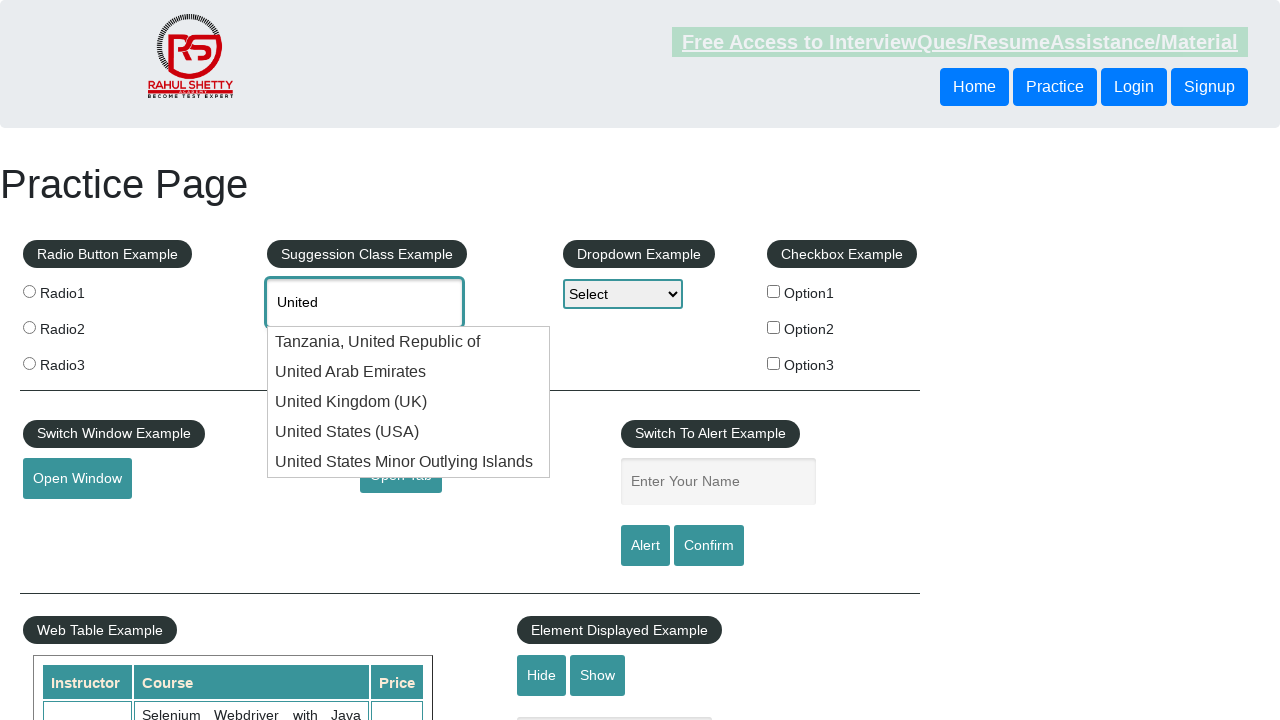

Clicked on 'United States (USA)' suggestion from the autocomplete dropdown at (409, 432) on xpath=//li[@class='ui-menu-item']/div[text()='United States (USA)']
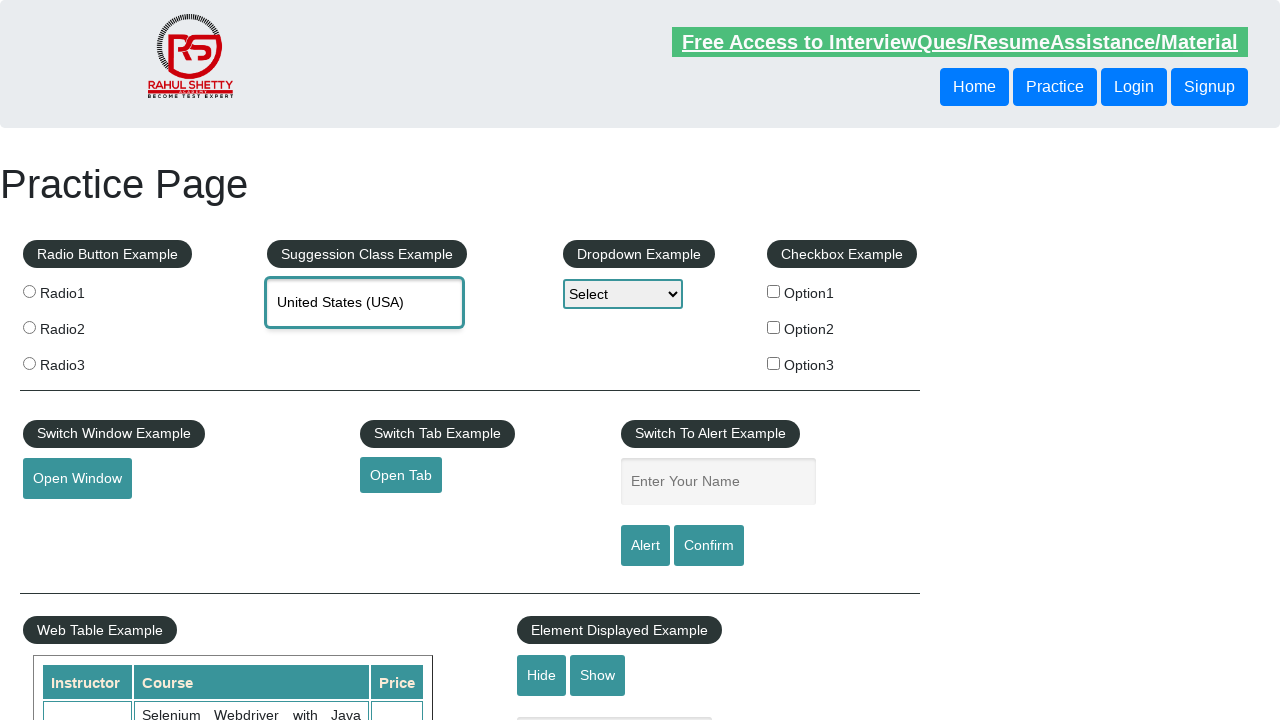

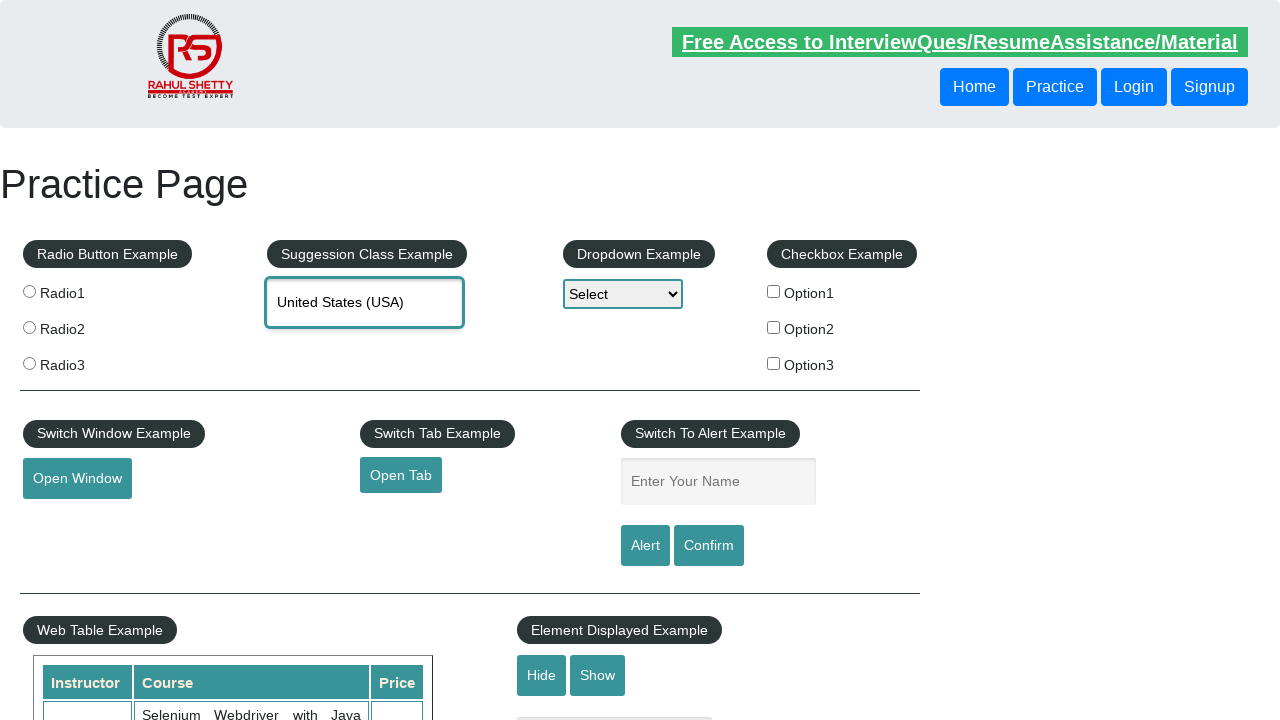